Tests click functionality by clicking Add Element button and verifying a new element appears

Starting URL: https://the-internet.herokuapp.com/add_remove_elements/

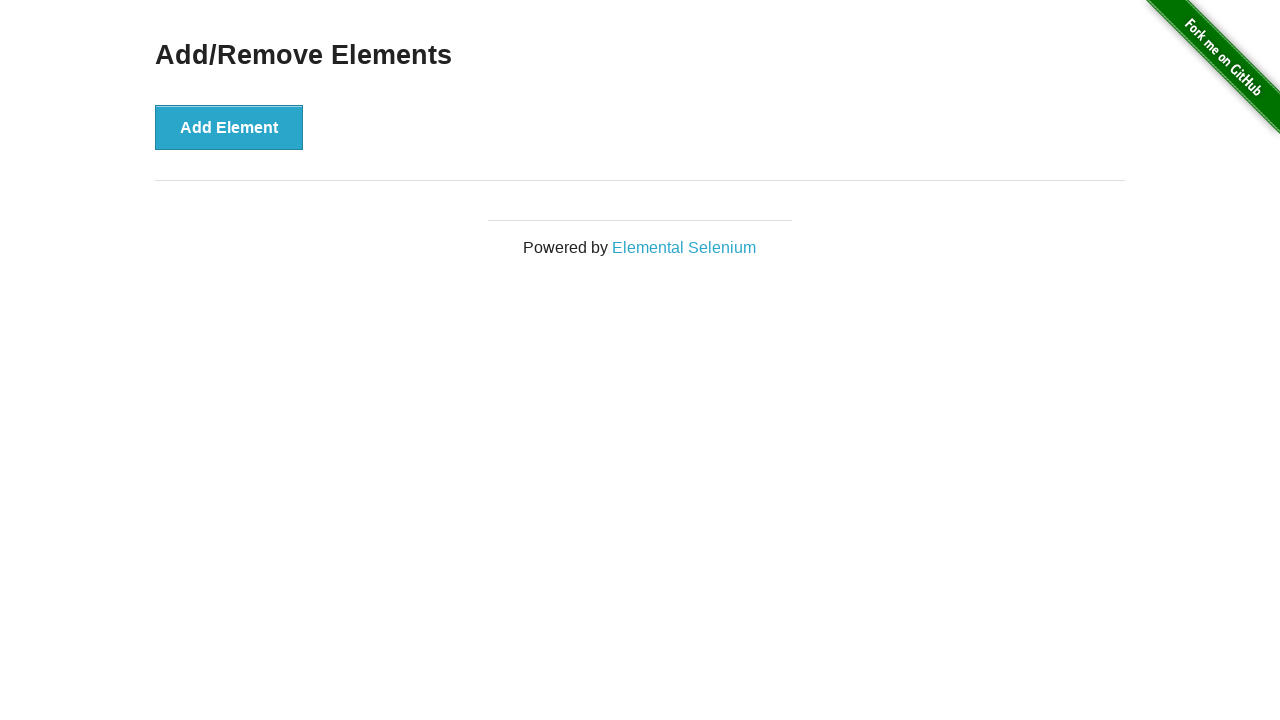

Waited for page to load (networkidle)
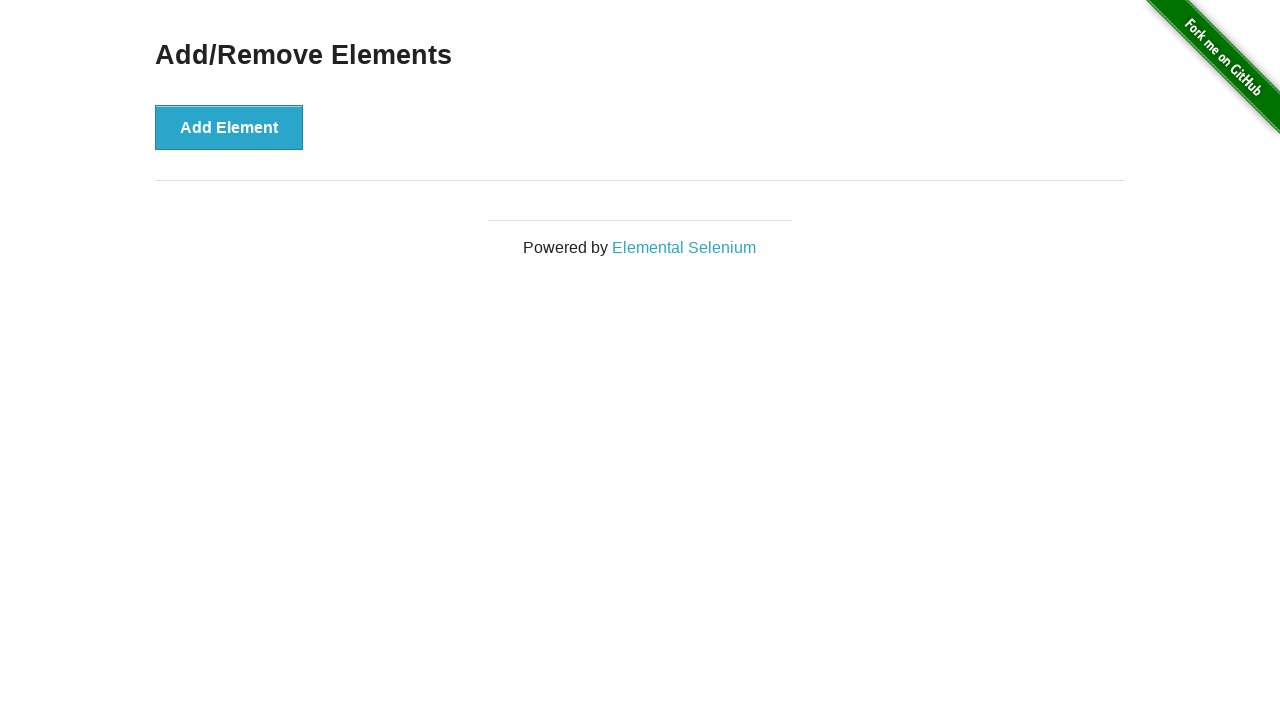

Verified no elements with class 'added-manually' exist initially
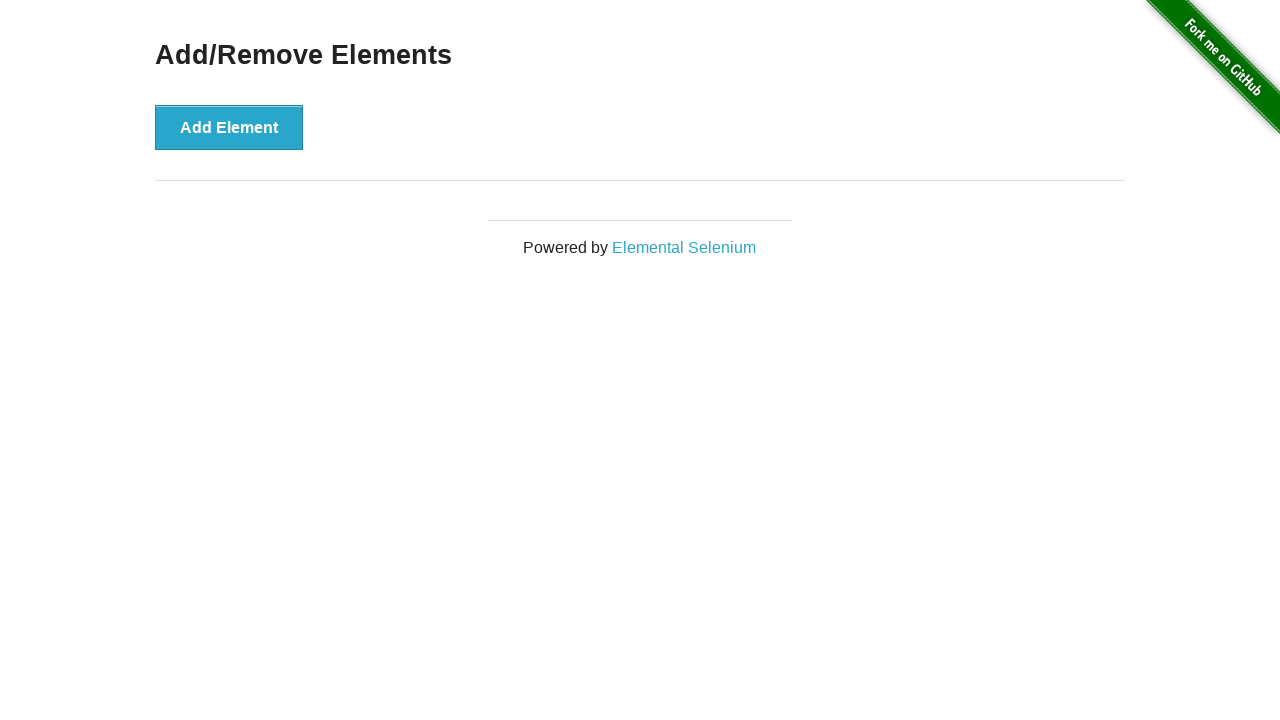

Clicked the 'Add Element' button at (229, 127) on button:has-text("Add Element")
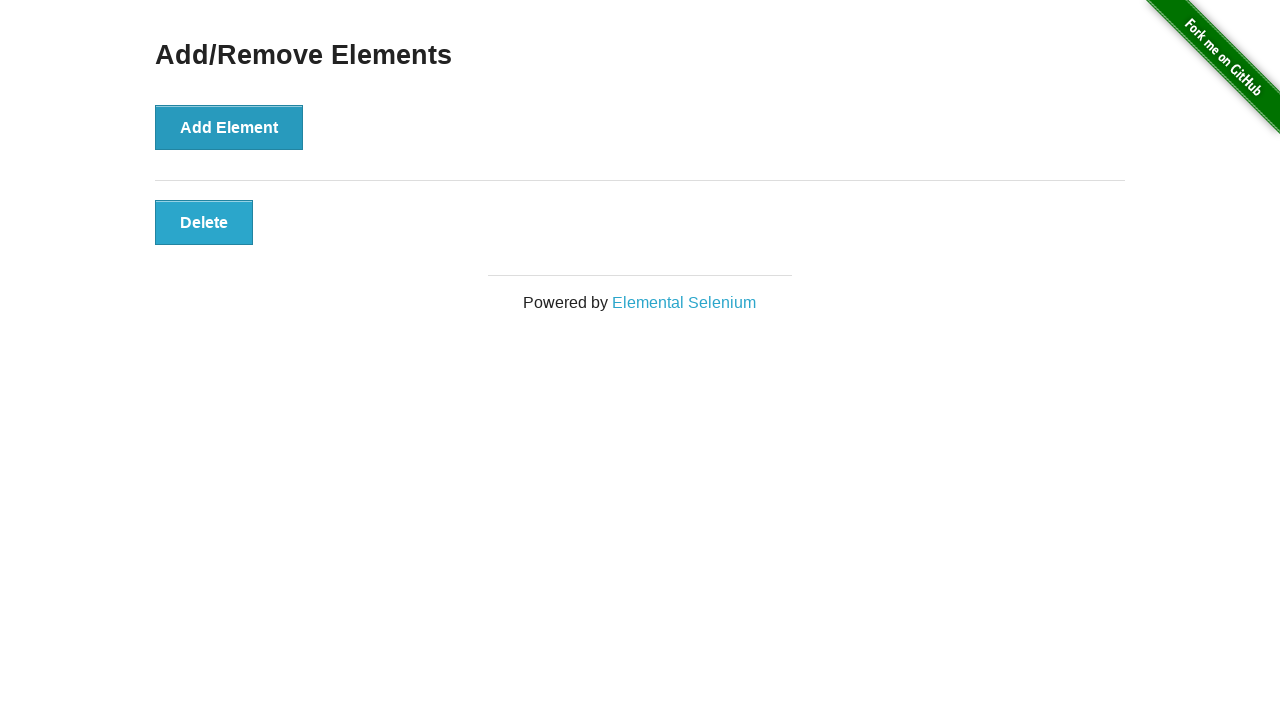

Waited for new element with class 'added-manually' to appear
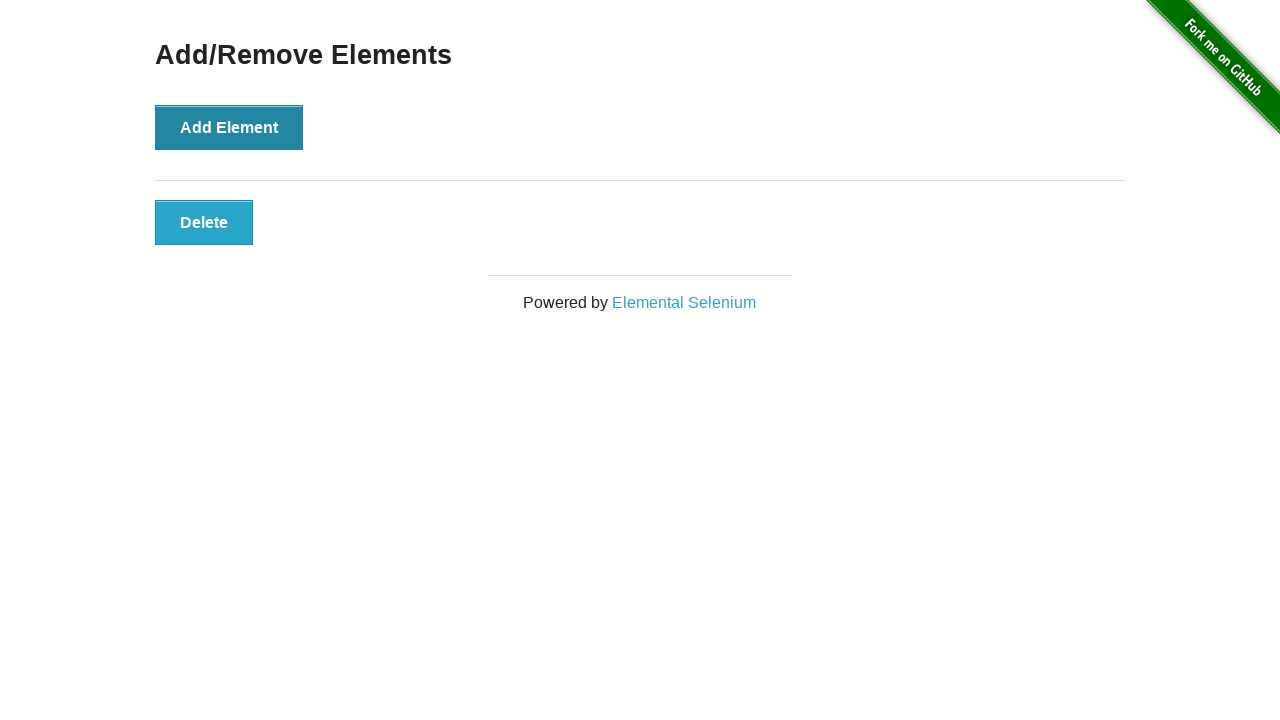

Verified exactly one element with class 'added-manually' exists
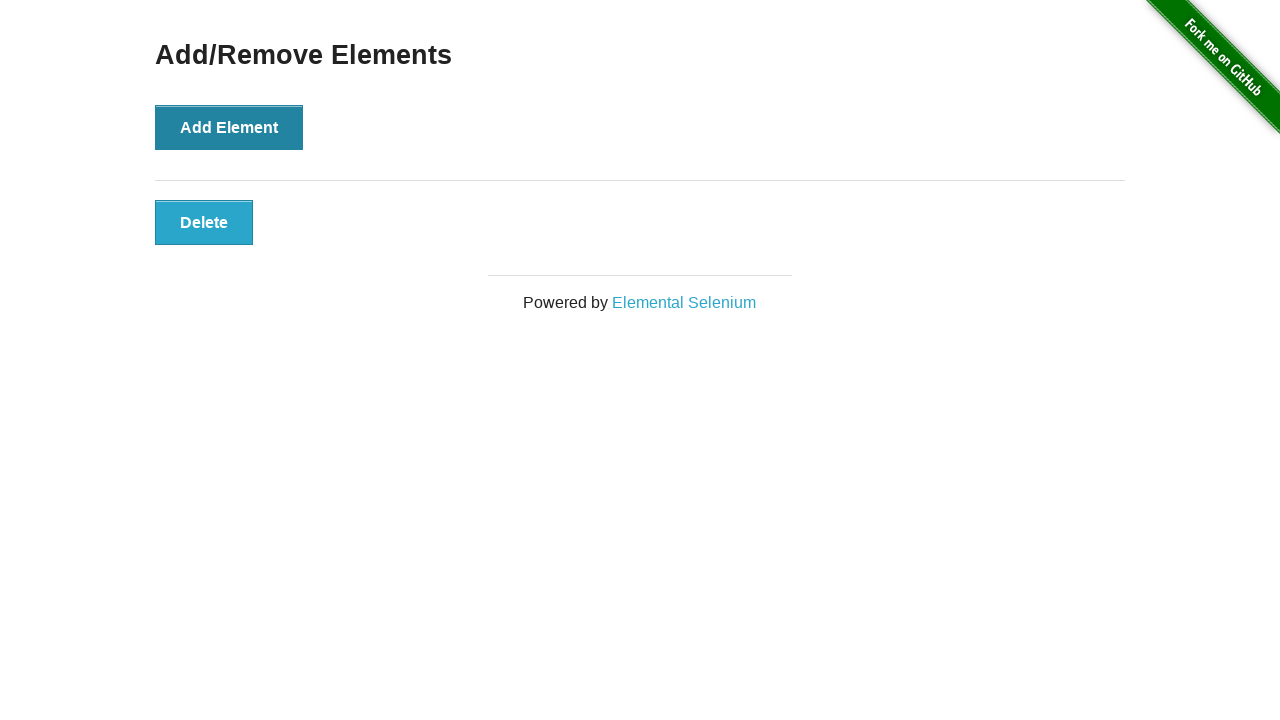

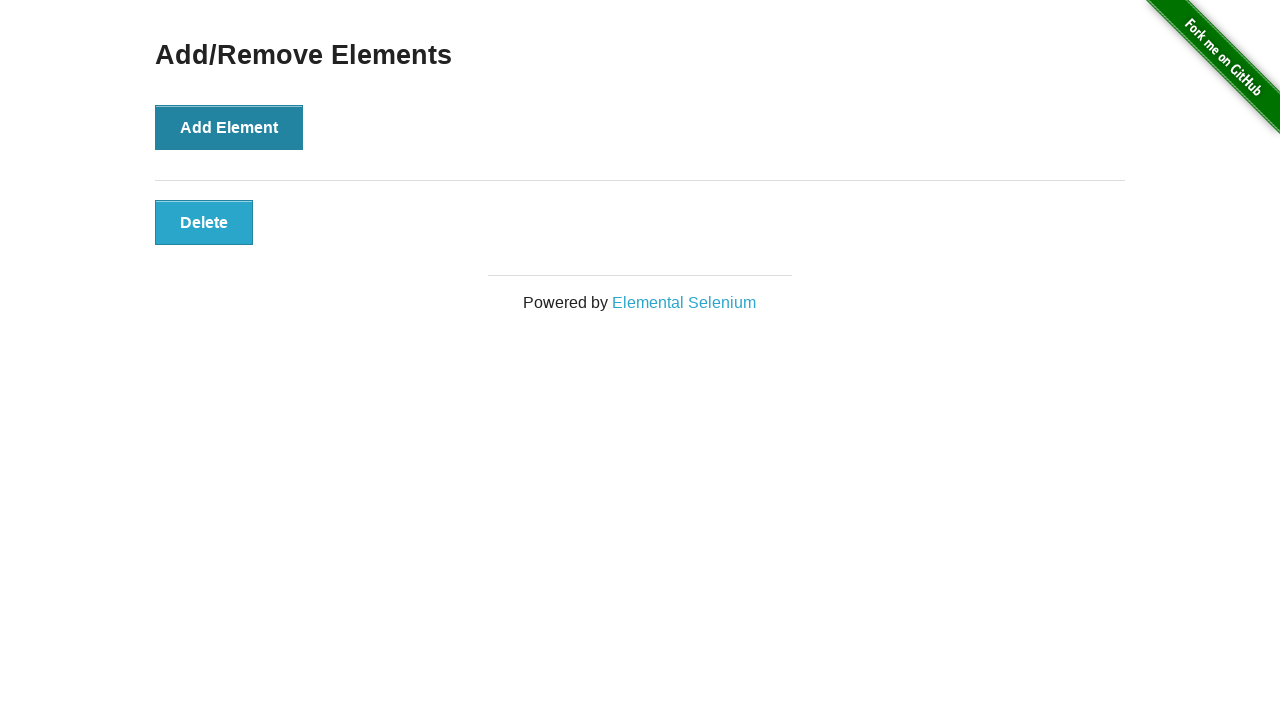